Tests checkbox toggle functionality by clicking a checkbox, verifying it becomes selected, clicking again, and verifying it becomes deselected. Also counts the total number of checkboxes on the page.

Starting URL: https://rahulshettyacademy.com/AutomationPractice/

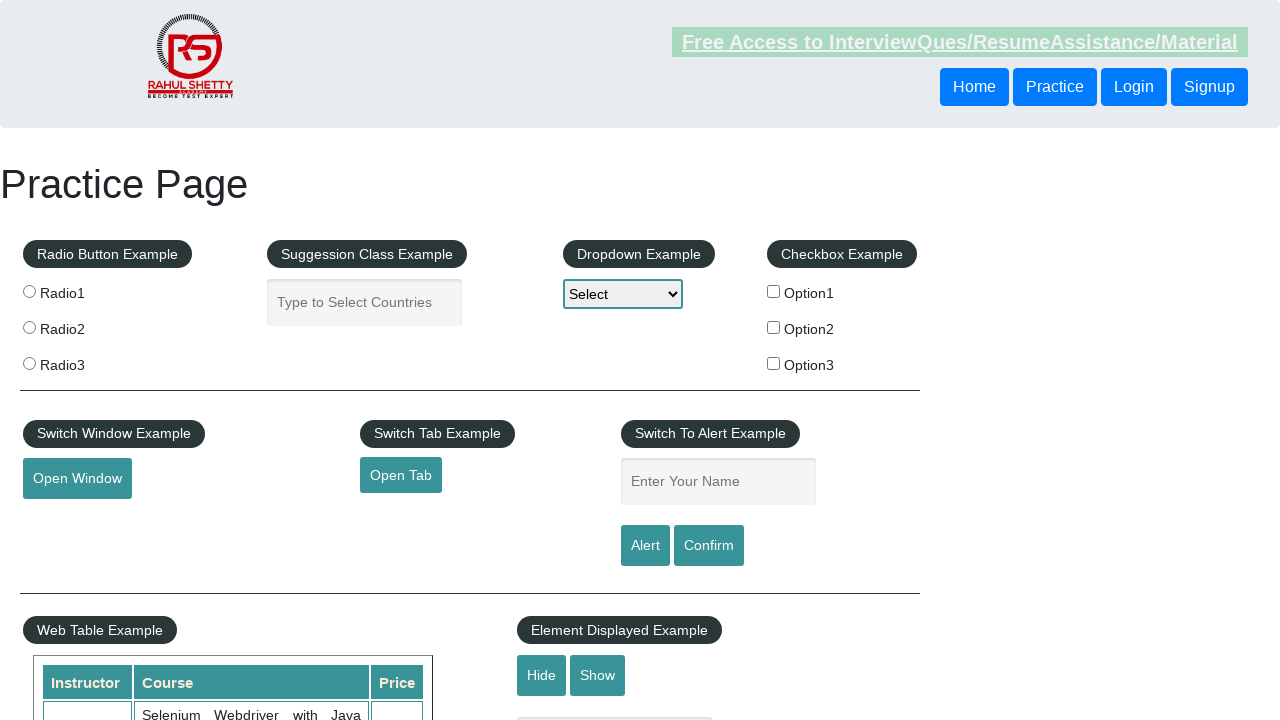

Clicked checkBoxOption1 to select it at (774, 291) on input[name='checkBoxOption1']
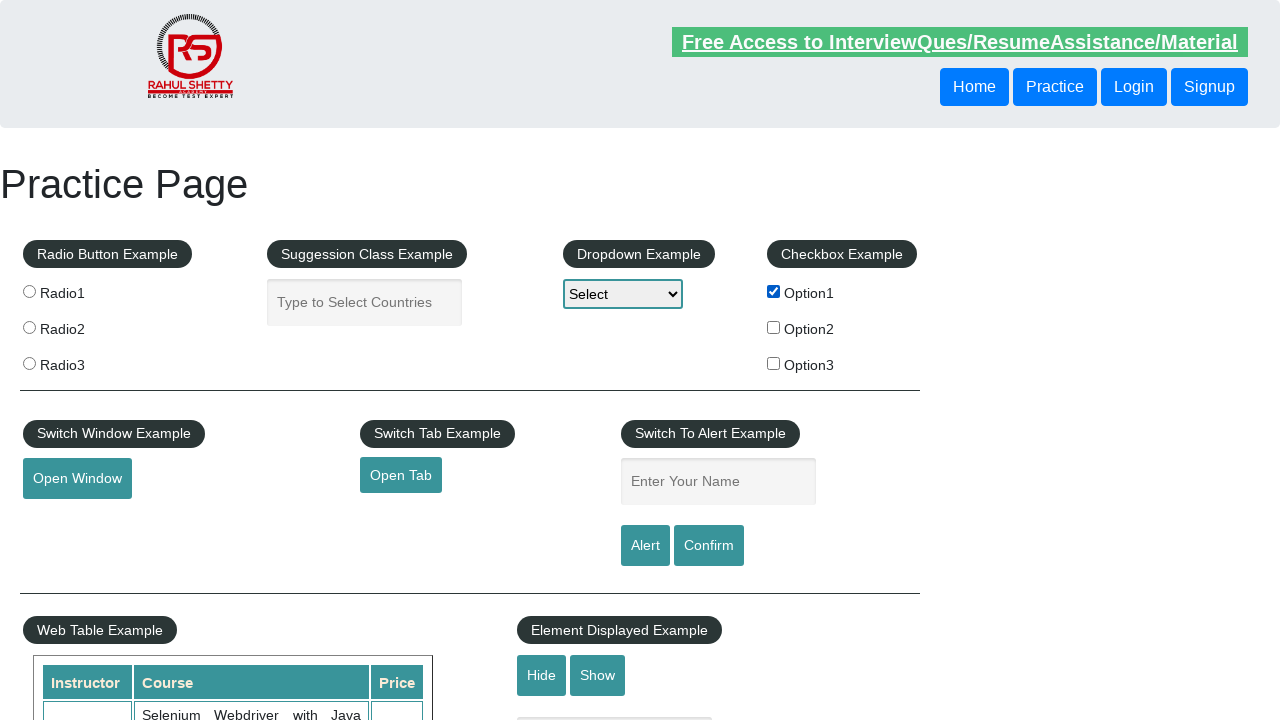

Verified checkBoxOption1 is selected
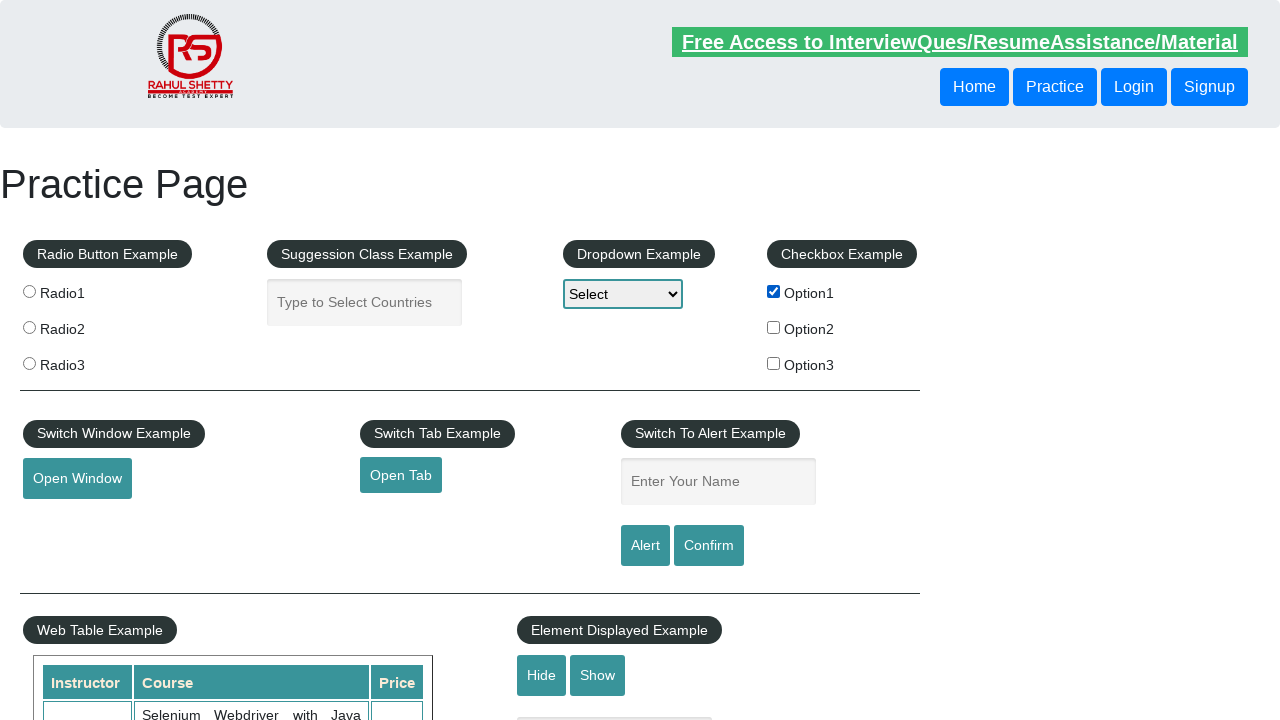

Clicked checkBoxOption1 to deselect it at (774, 291) on input[name='checkBoxOption1']
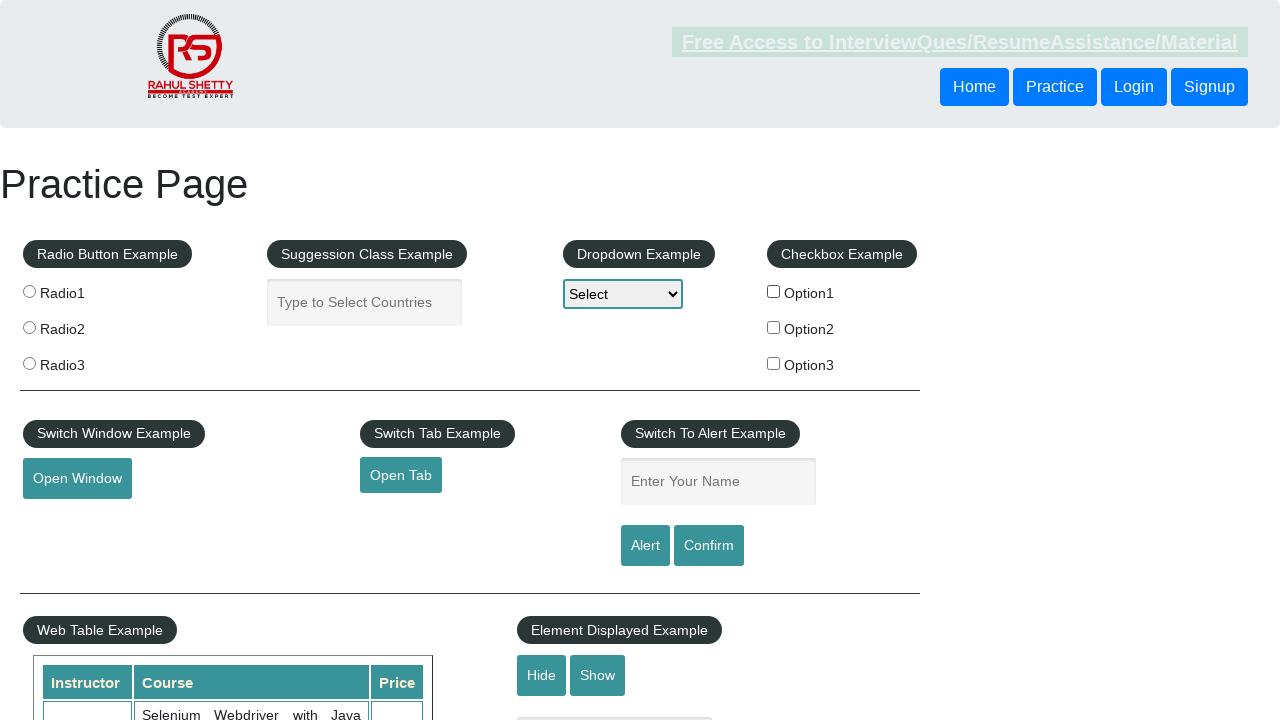

Verified checkBoxOption1 is deselected
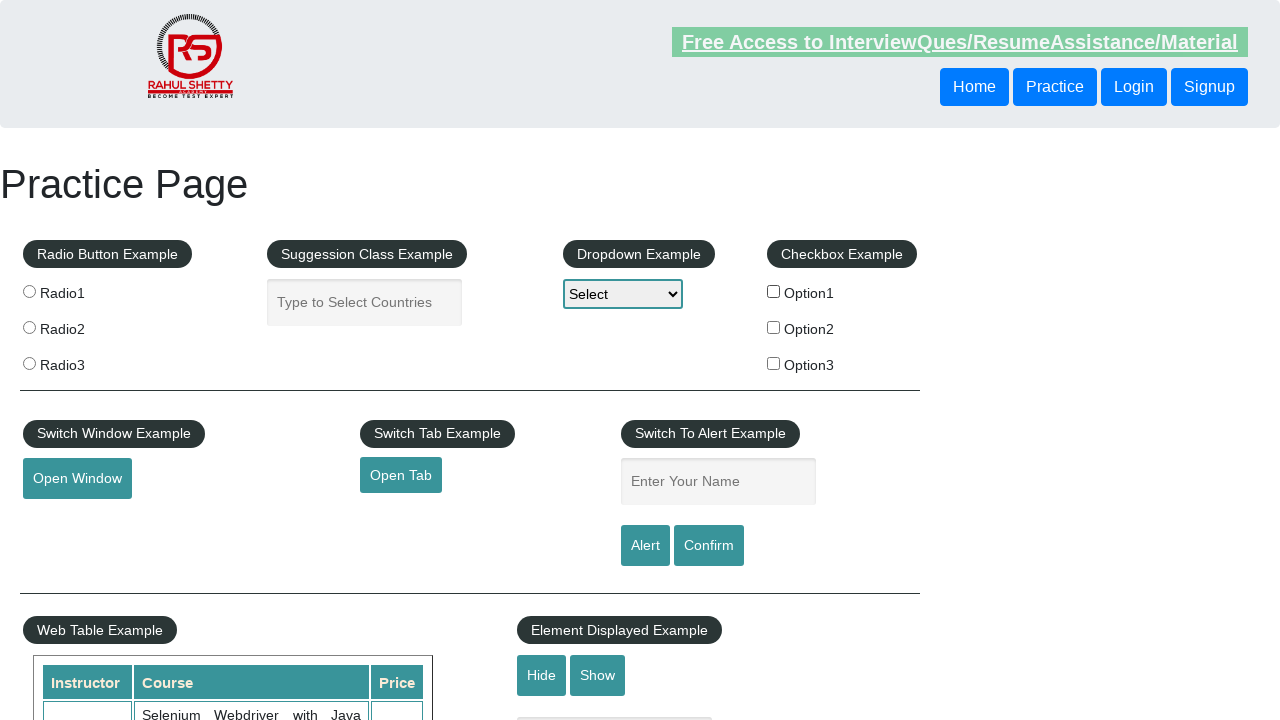

Counted total checkboxes on the page: 3
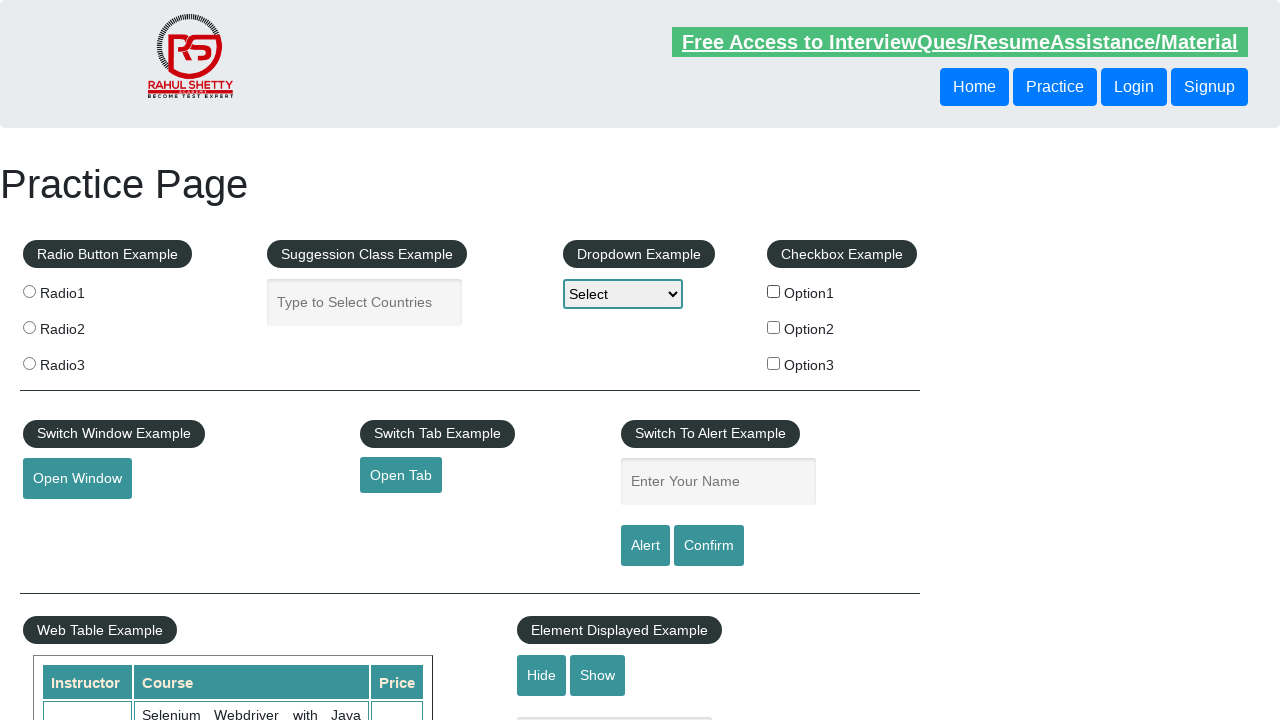

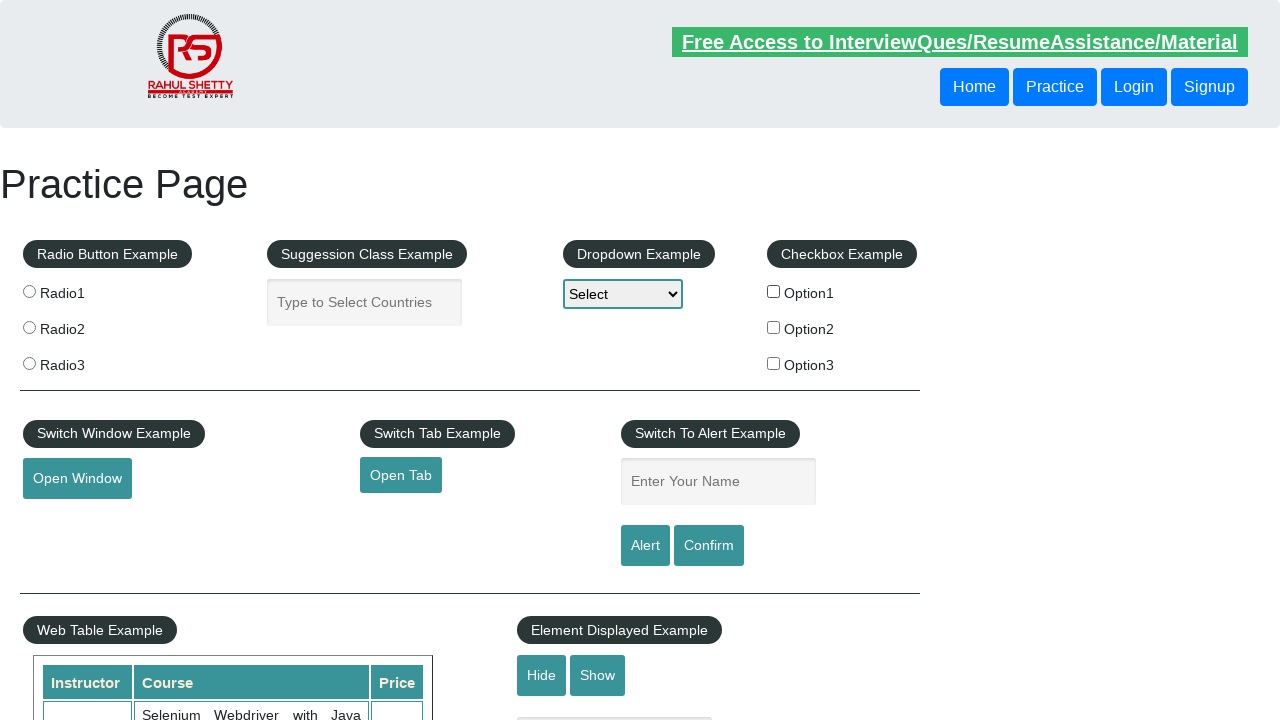